Tests hover functionality by hovering over user photos and verifying the displayed user information.

Starting URL: http://the-internet.herokuapp.com/hovers

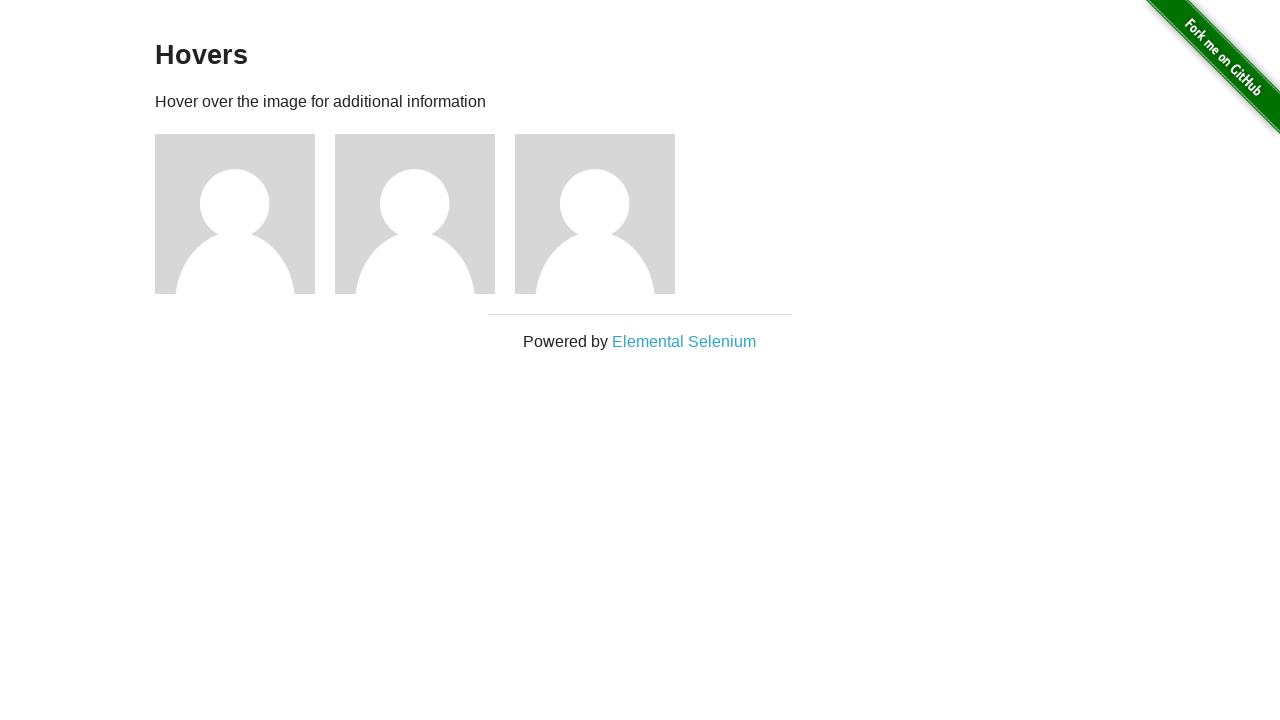

User photo figures loaded
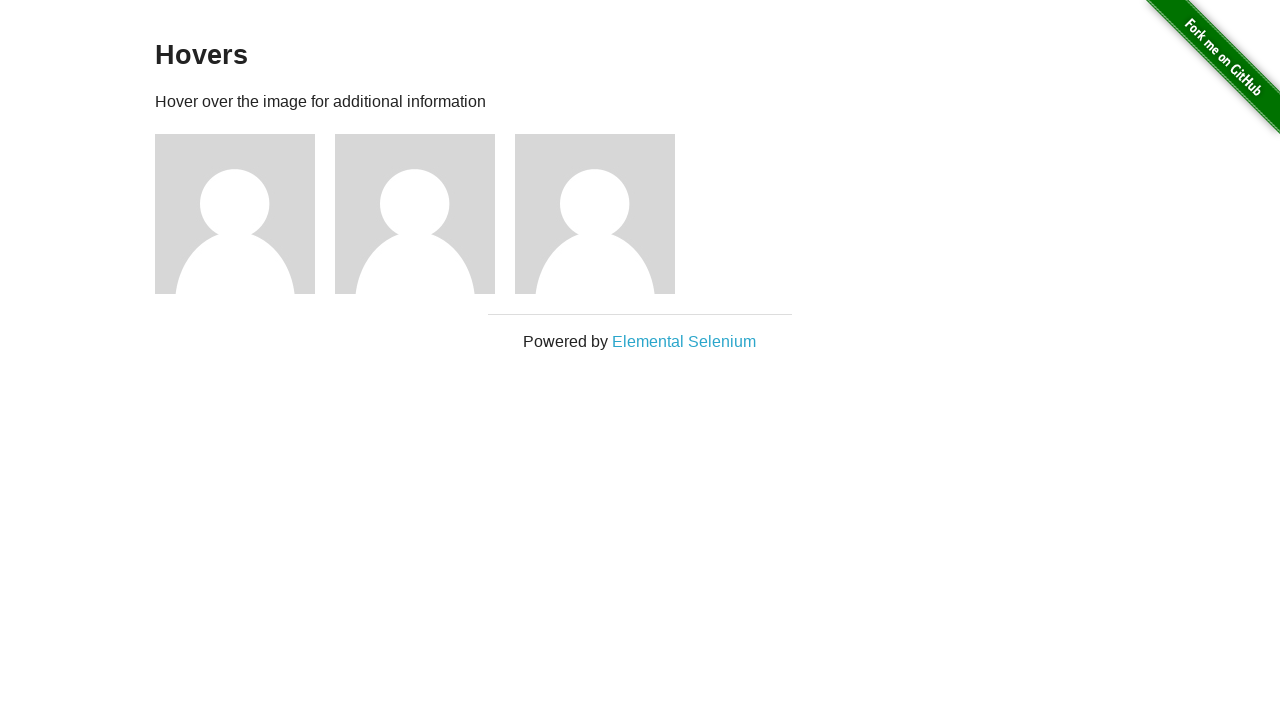

Hovered over first user photo at (245, 214) on .figure >> nth=0
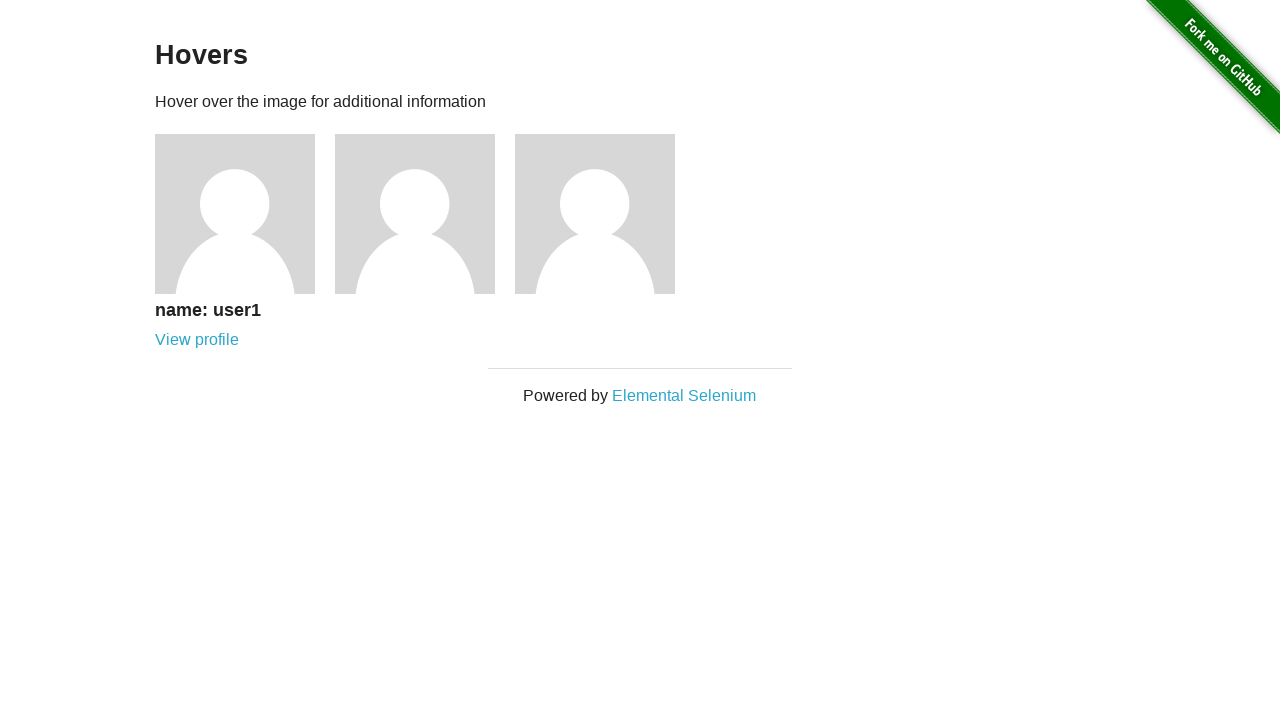

User information caption appeared
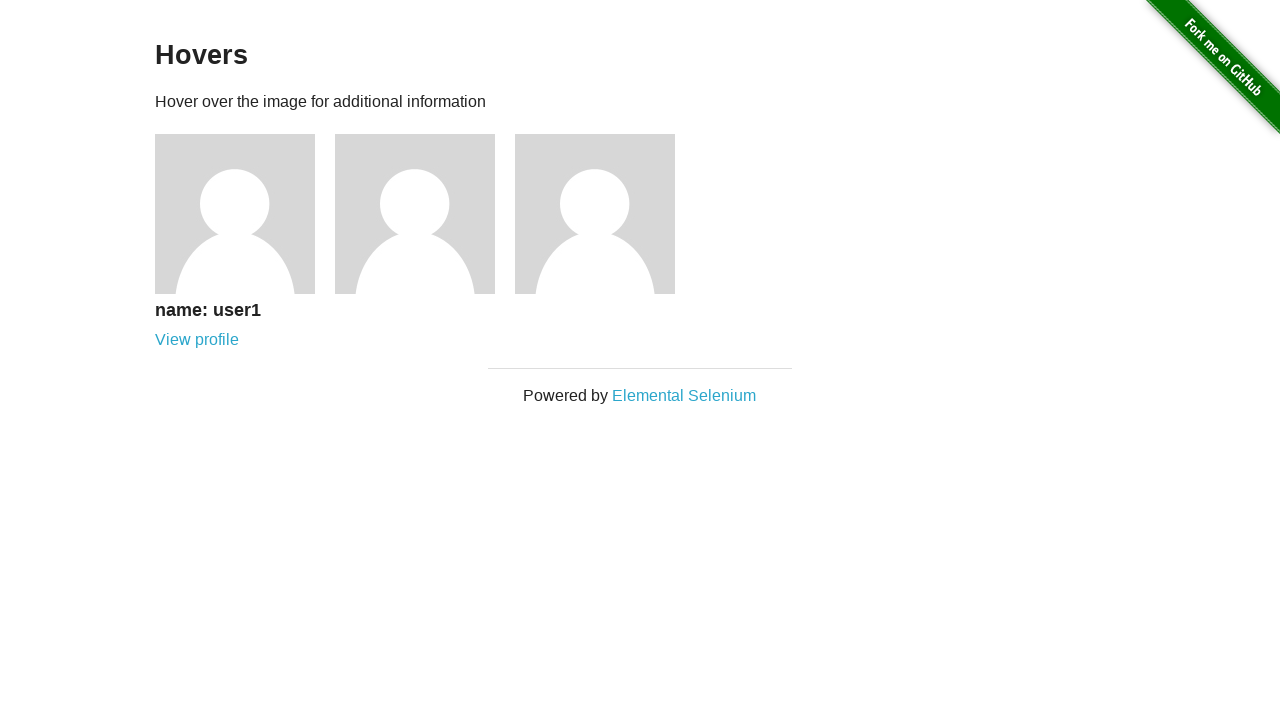

Hovered over second user photo at (425, 214) on .figure >> nth=1
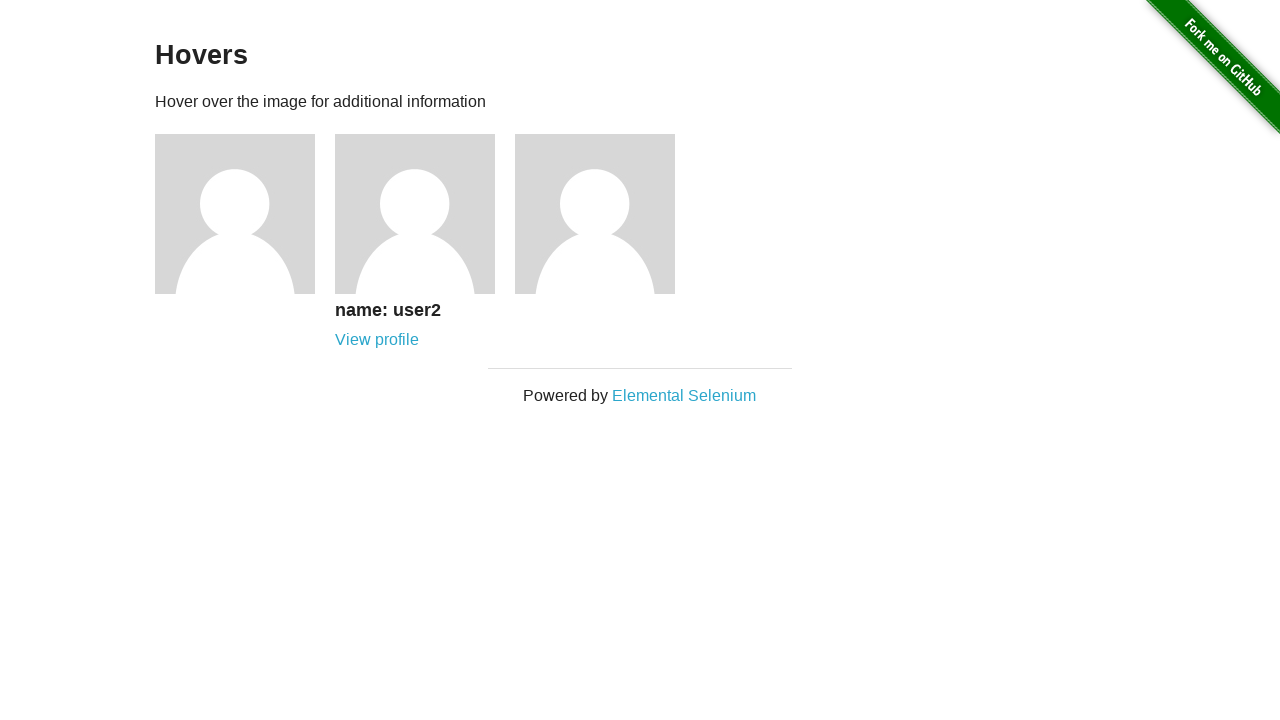

Hovered over third user photo at (605, 214) on .figure >> nth=2
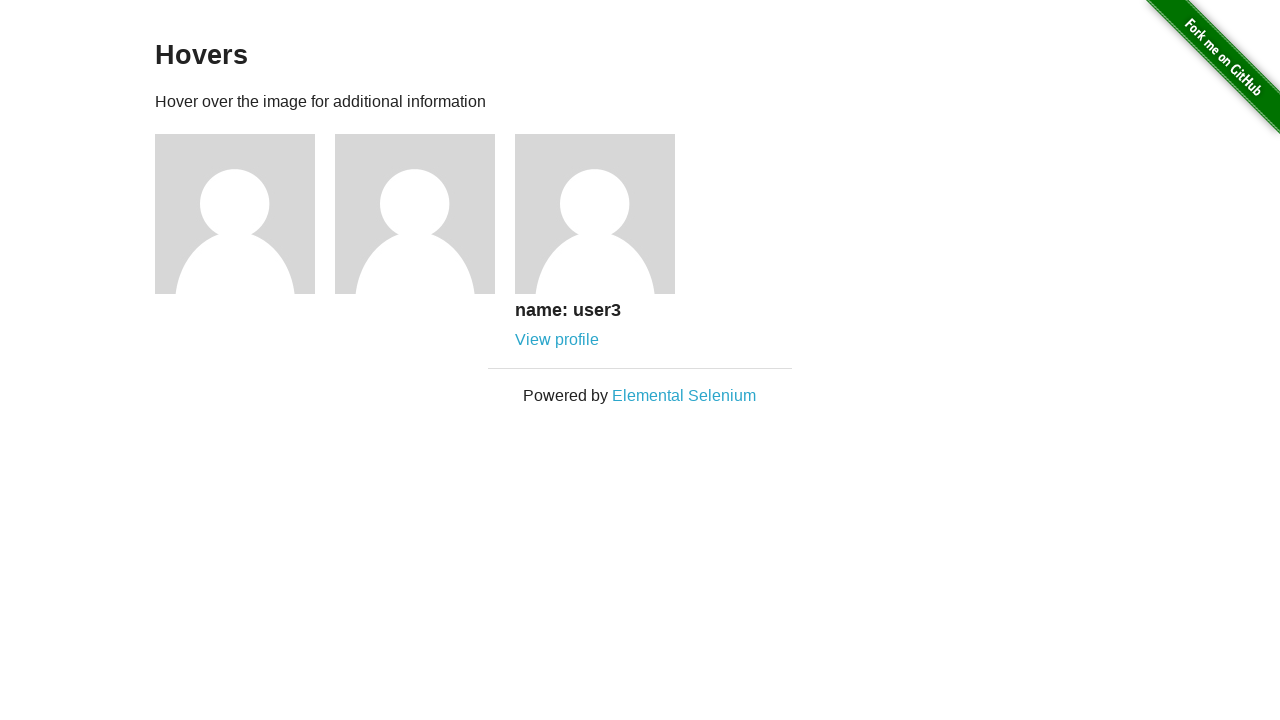

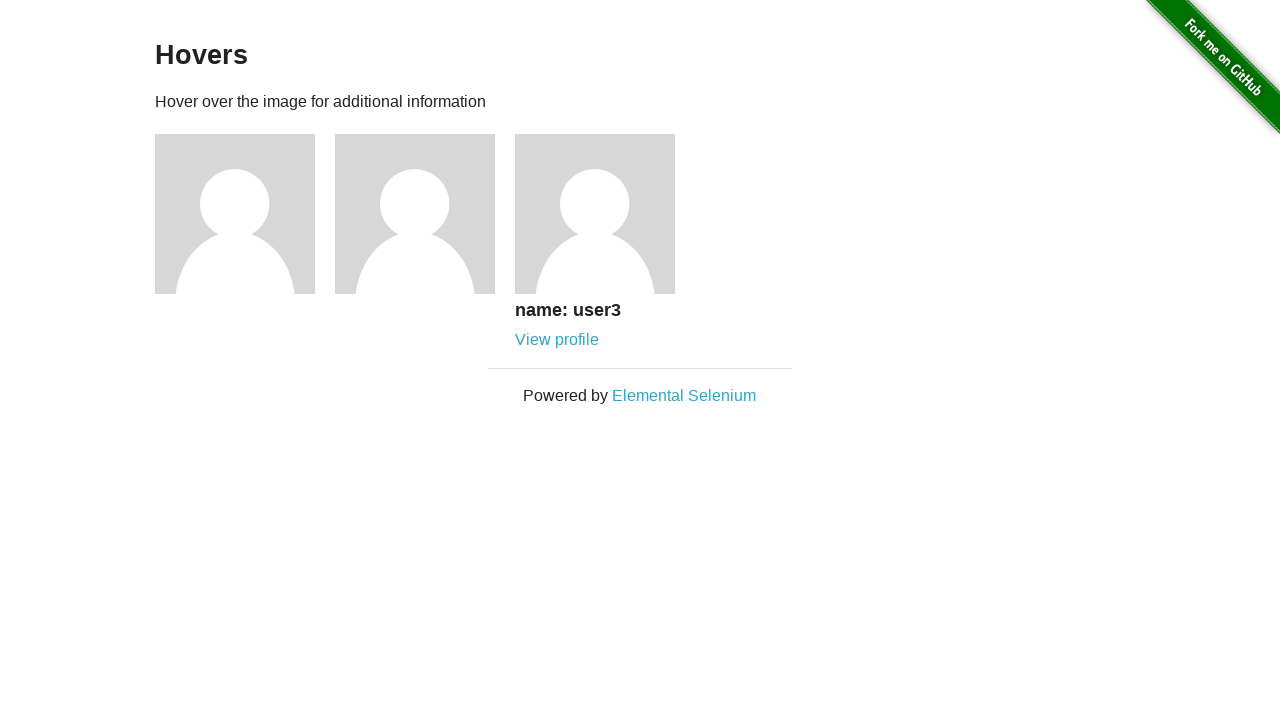